Tests date input field by entering a date value

Starting URL: https://www.selenium.dev/selenium/web/web-form.html

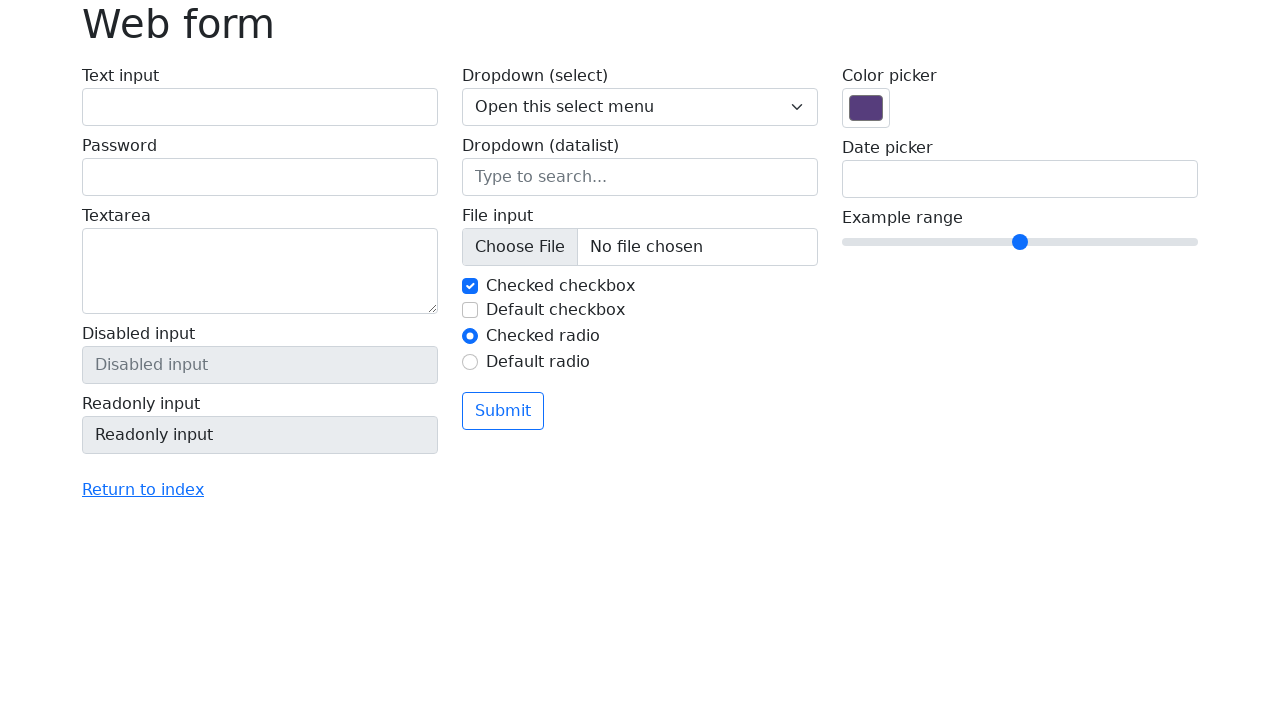

Filled date field with '2025-03-25' on [name='my-date']
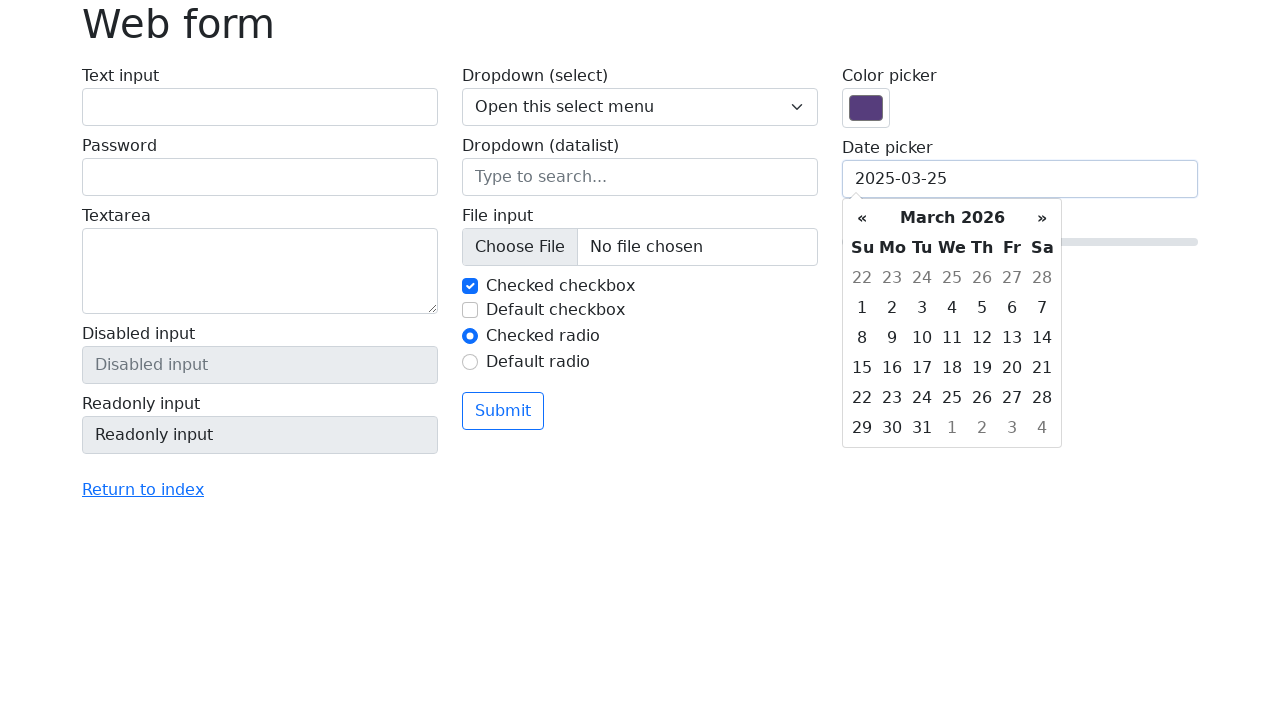

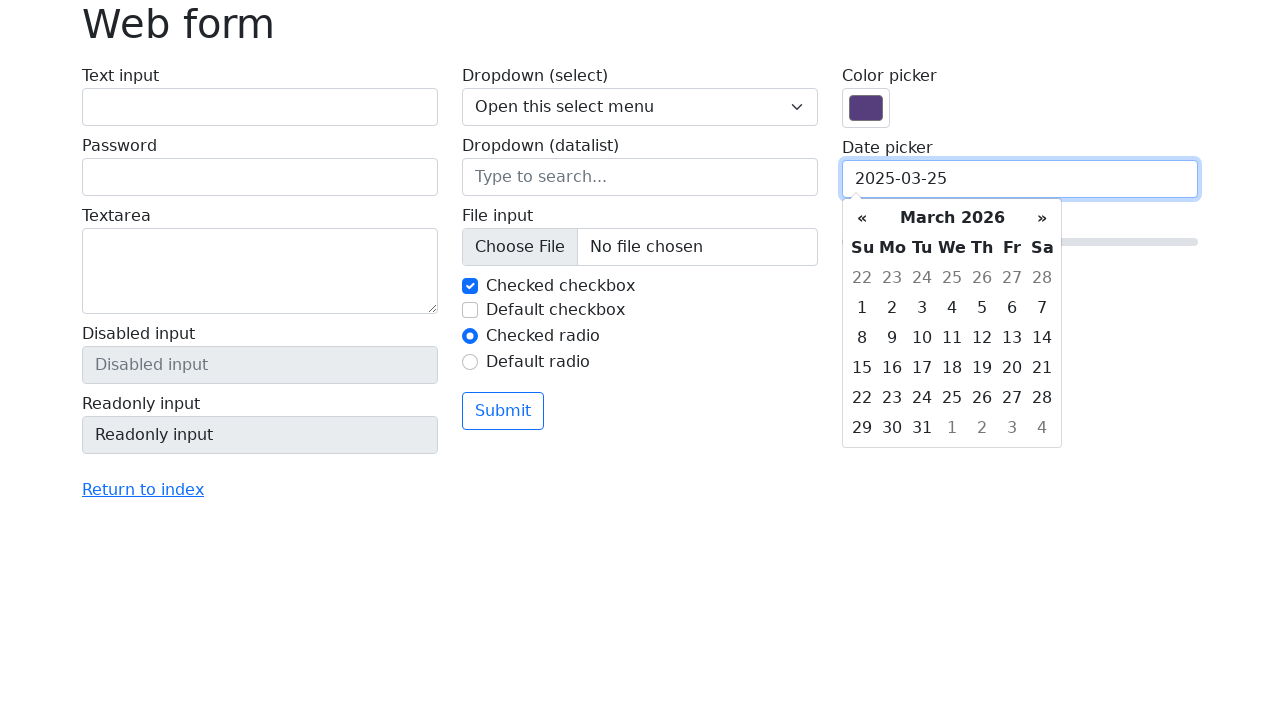